Tests scrolling to form elements and filling in name and date fields

Starting URL: https://formy-project.herokuapp.com/scroll

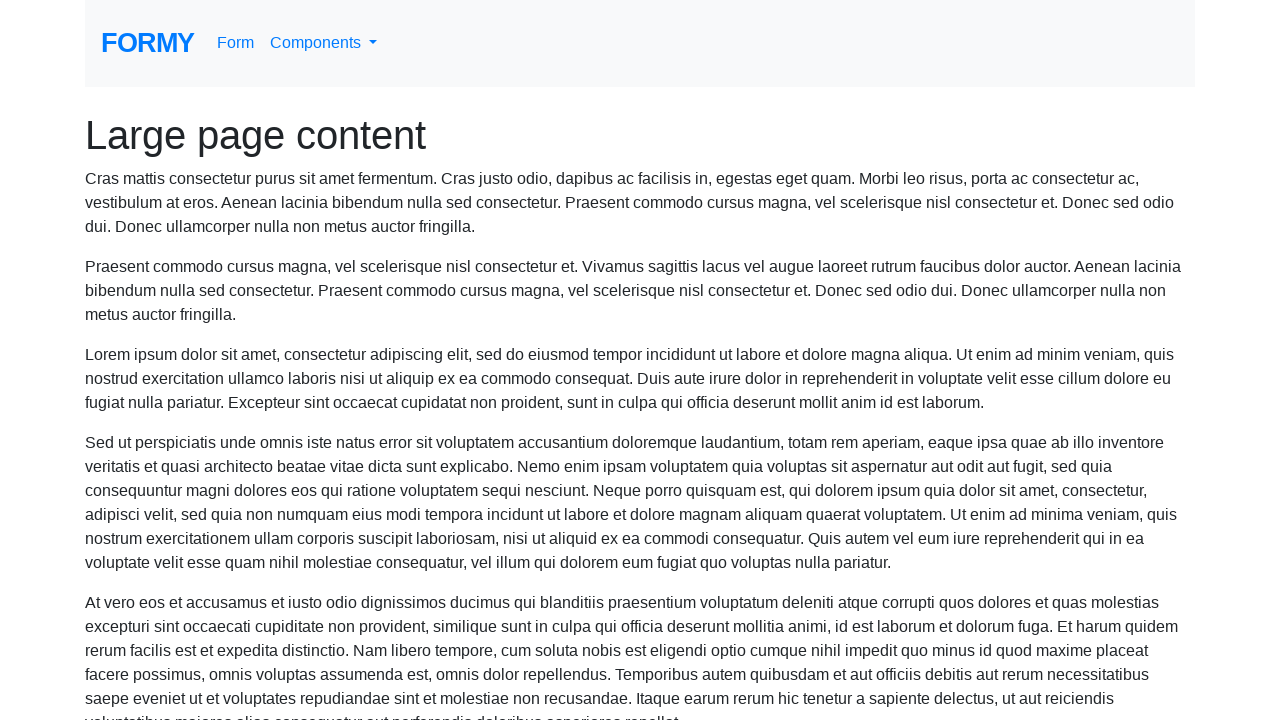

Located the name field element
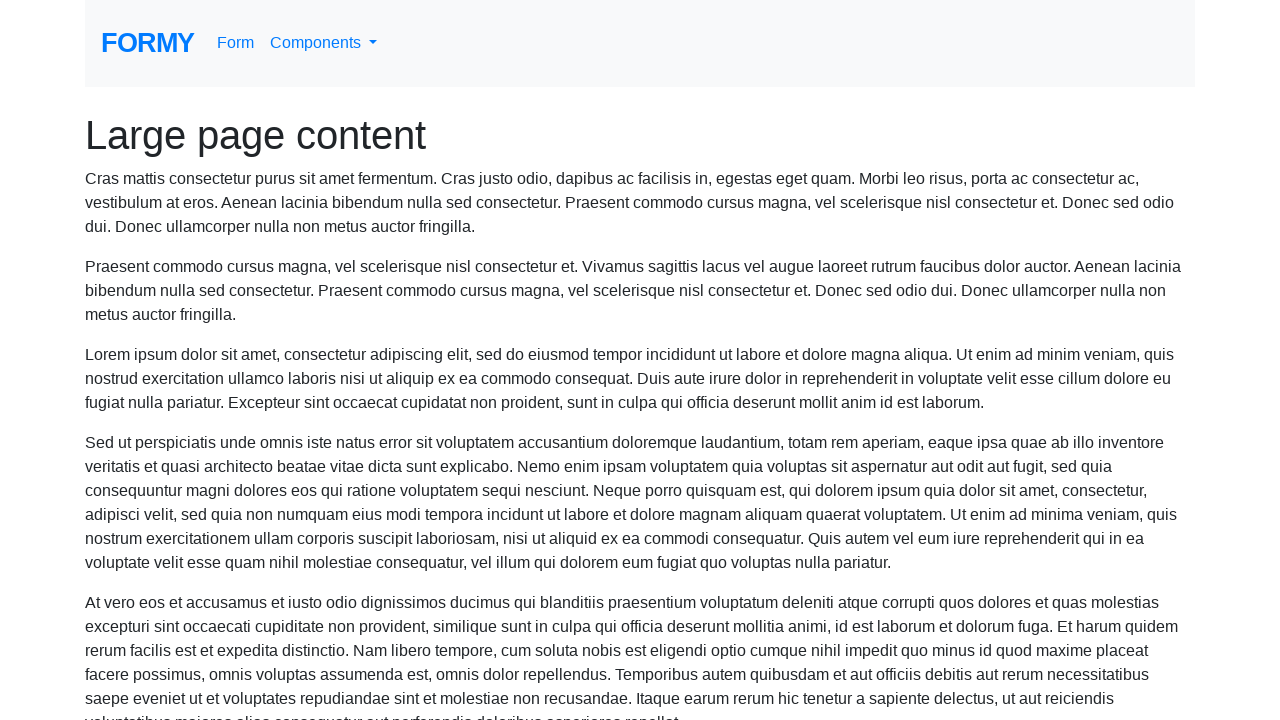

Scrolled to name field
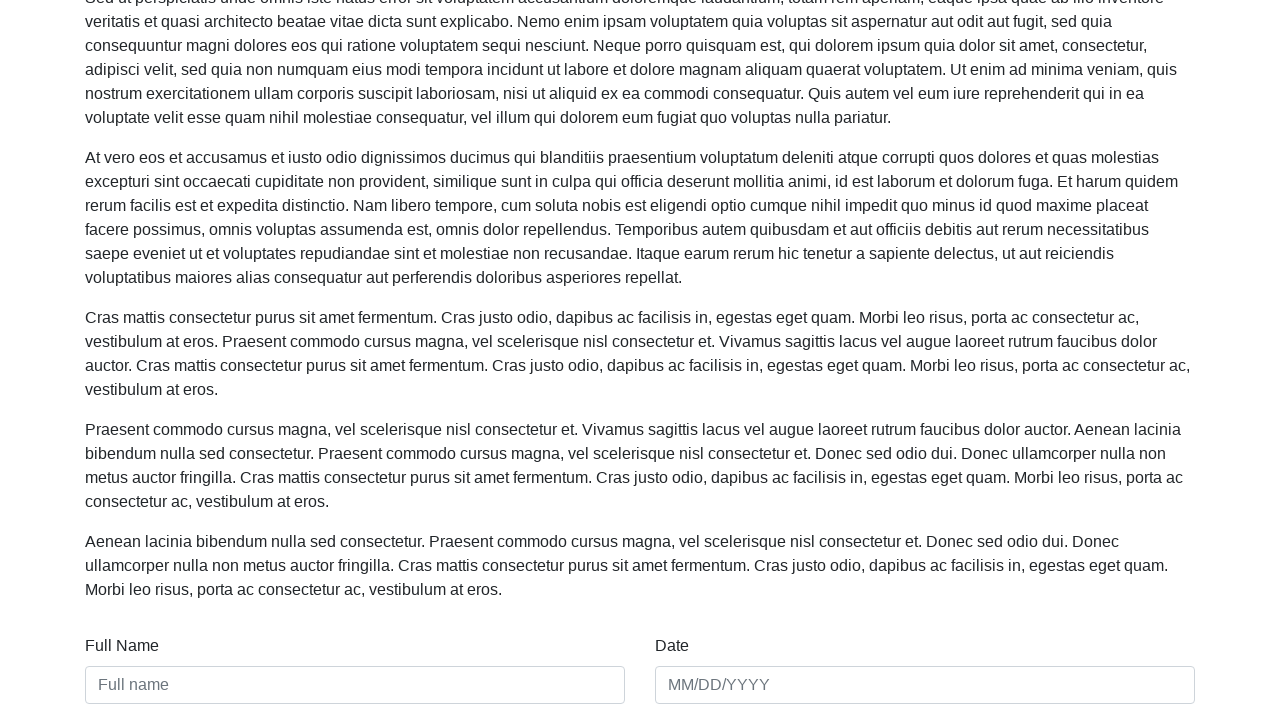

Filled name field with 'Meaghan Lewis' on #name
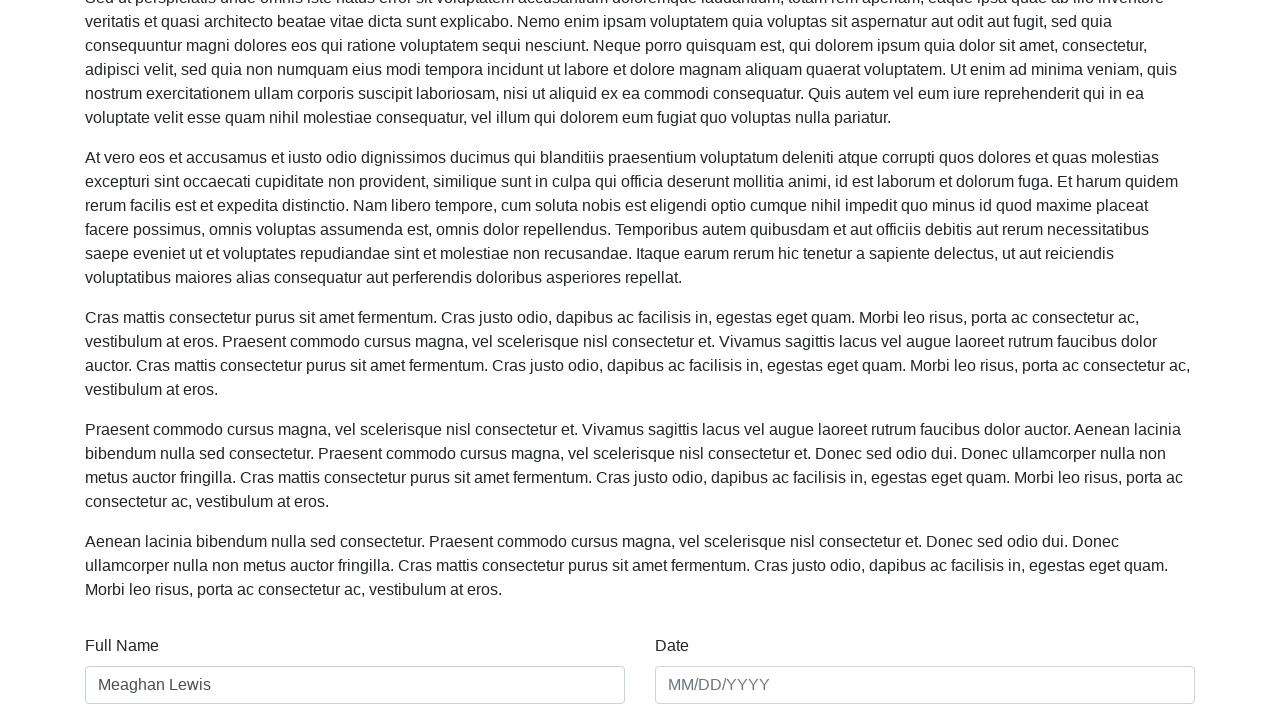

Filled date field with '01/01/2020' on #date
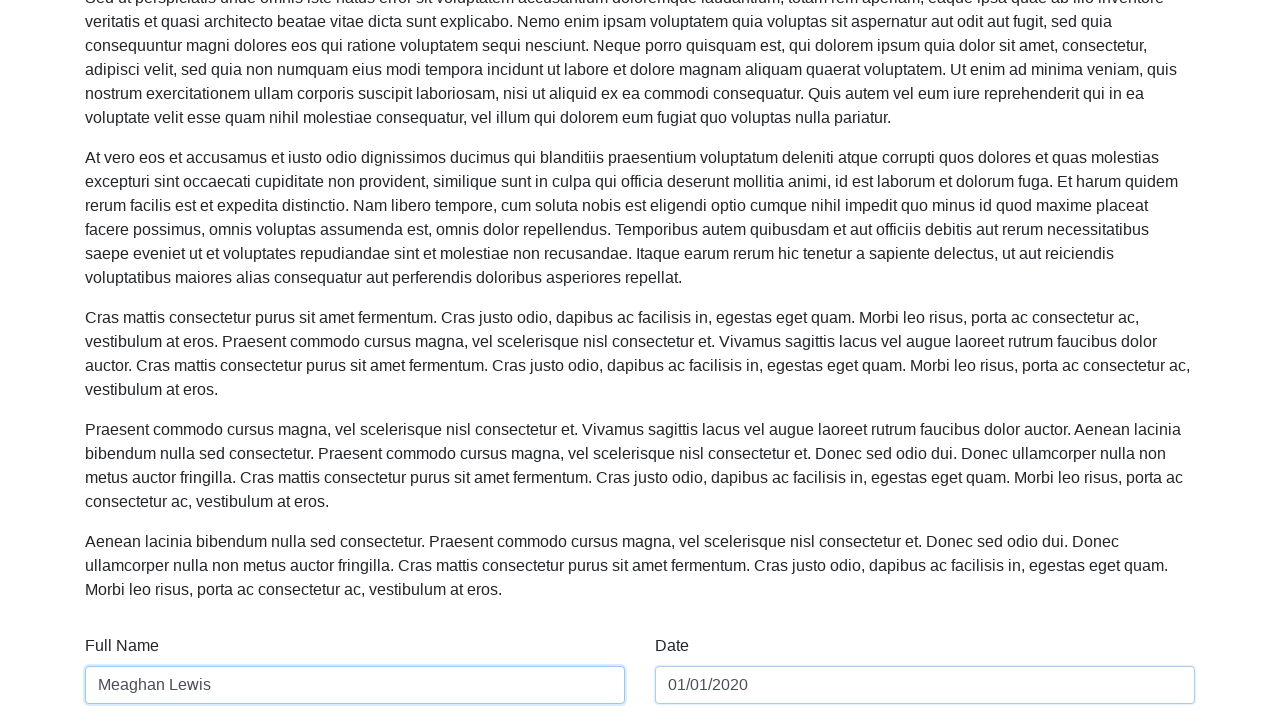

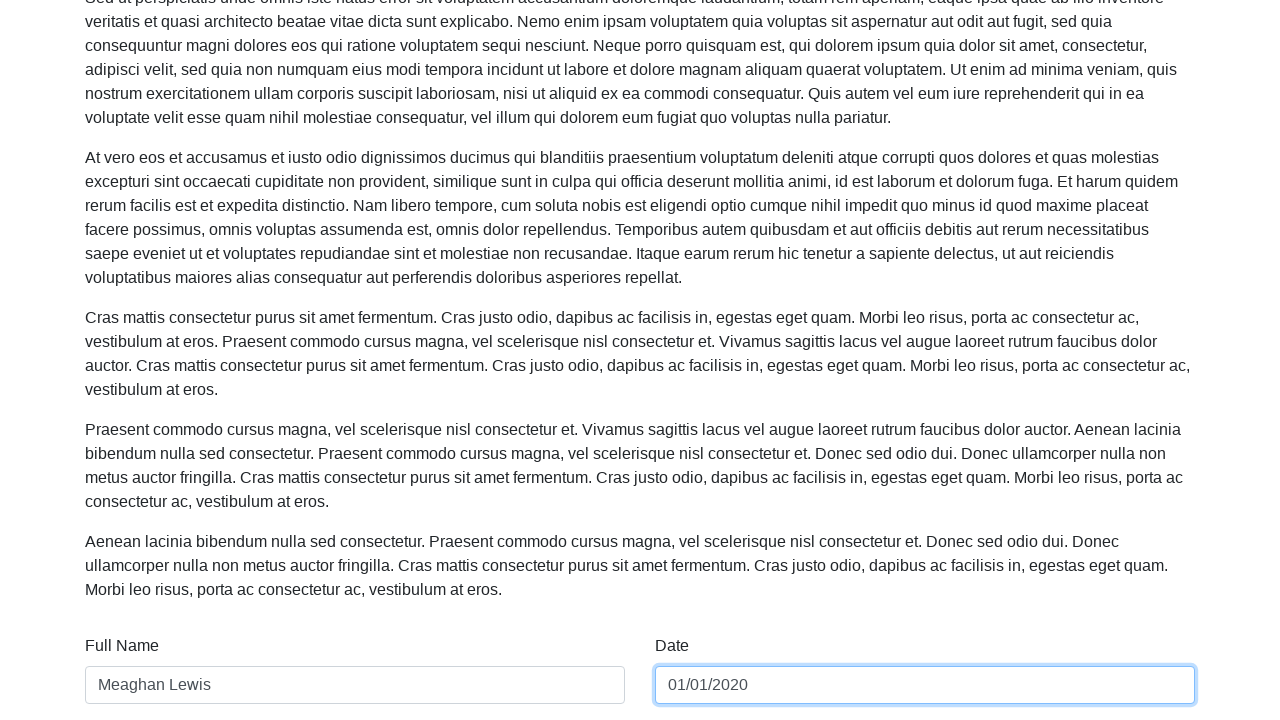